Tests keyboard input functionality by clicking on a name field, entering a name, and clicking a button on a keypress testing page

Starting URL: https://formy-project.herokuapp.com/keypress

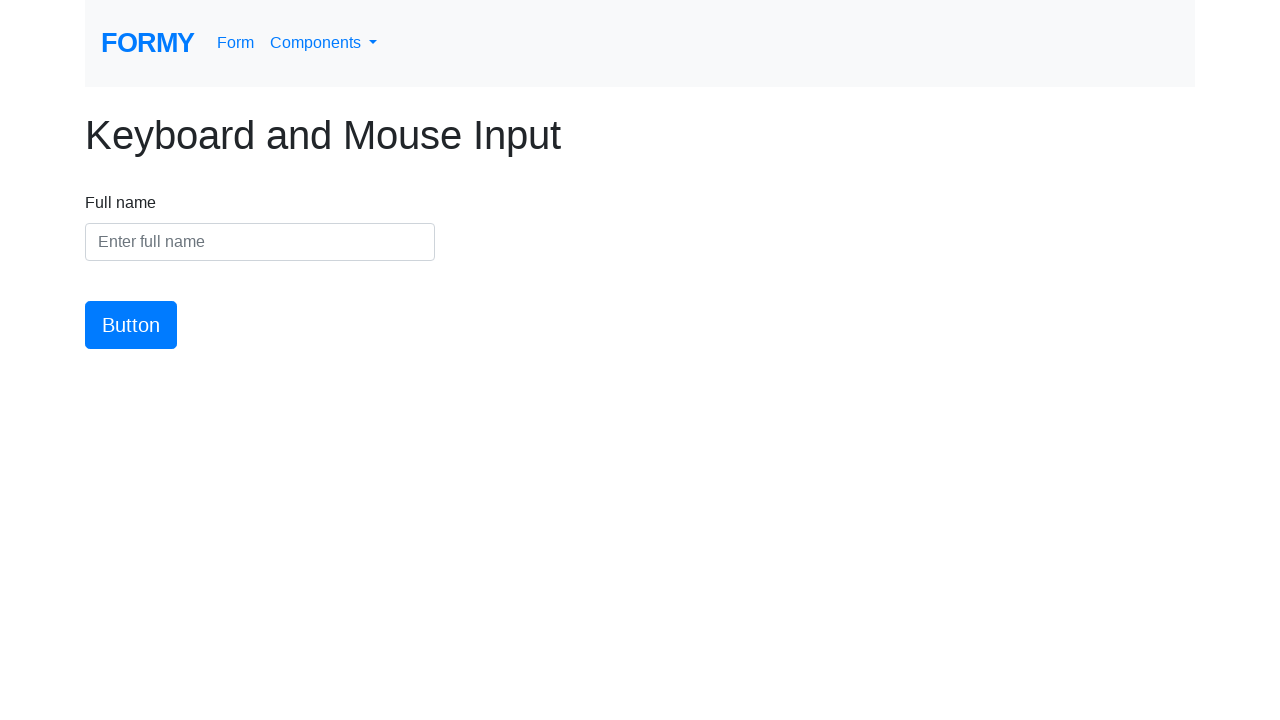

Clicked on the name input field at (260, 242) on #name
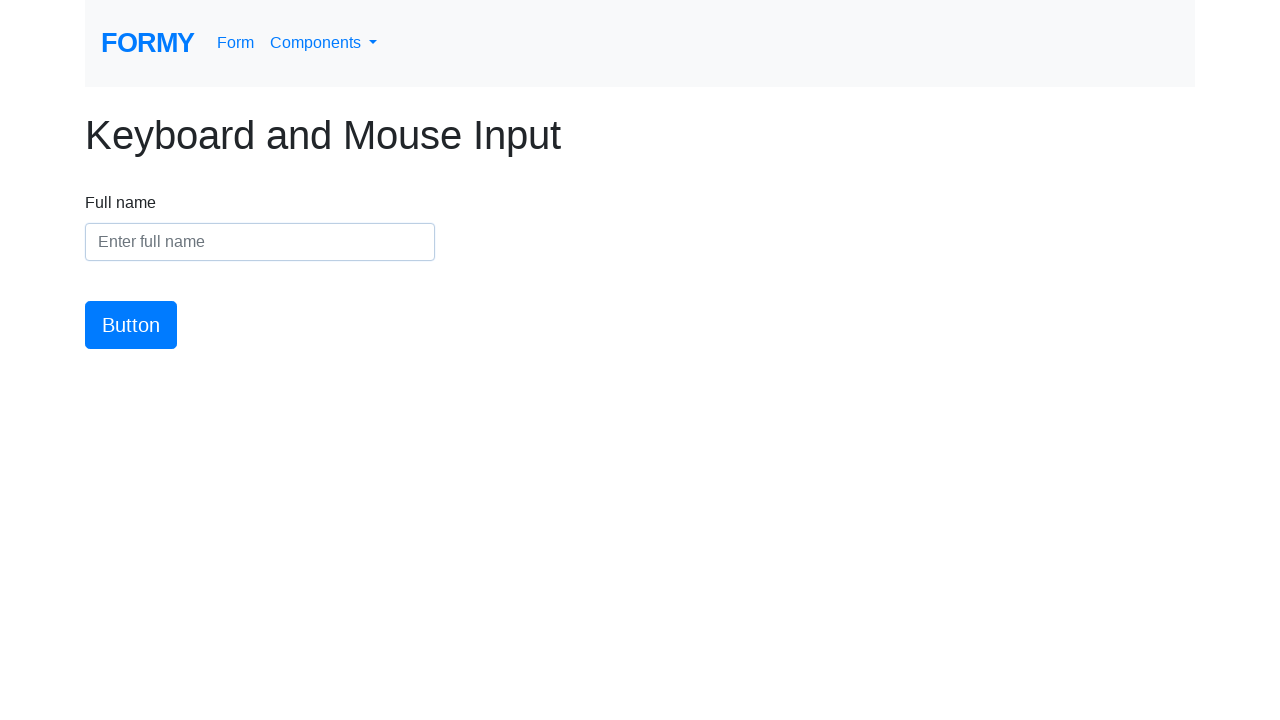

Entered 'Sarah Johnson' into the name field on #name
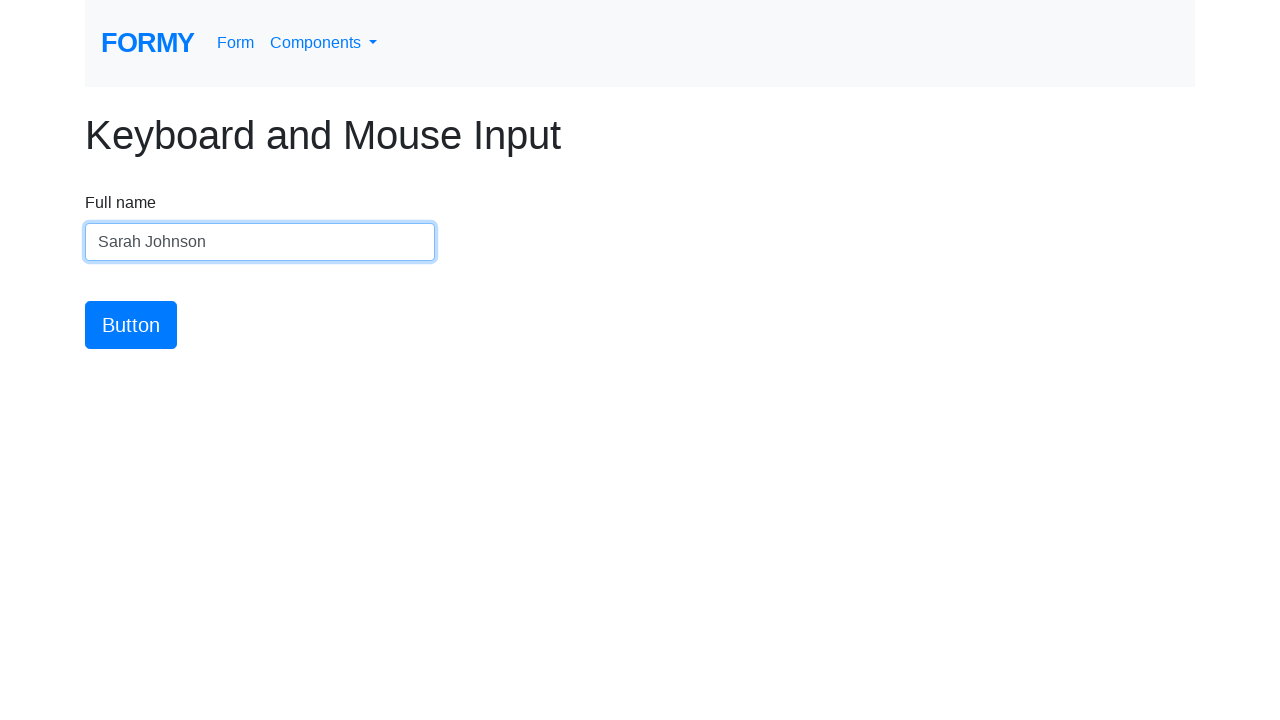

Clicked the submit button at (131, 325) on #button
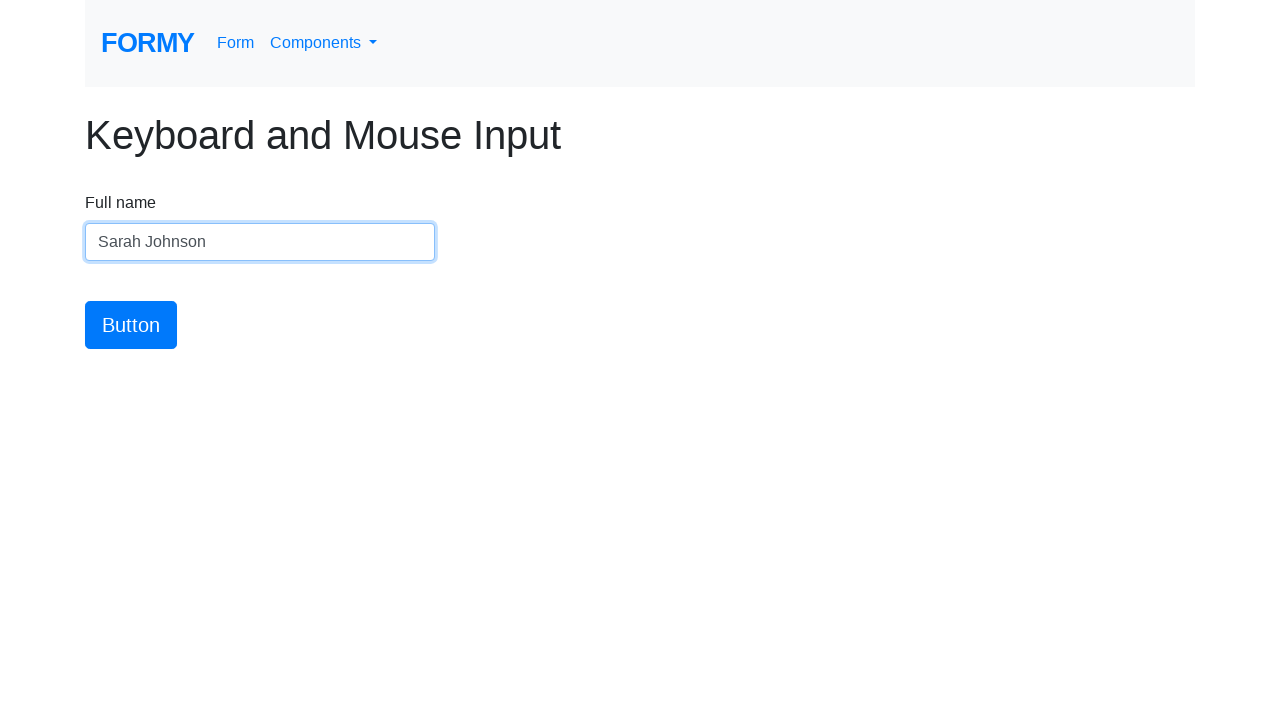

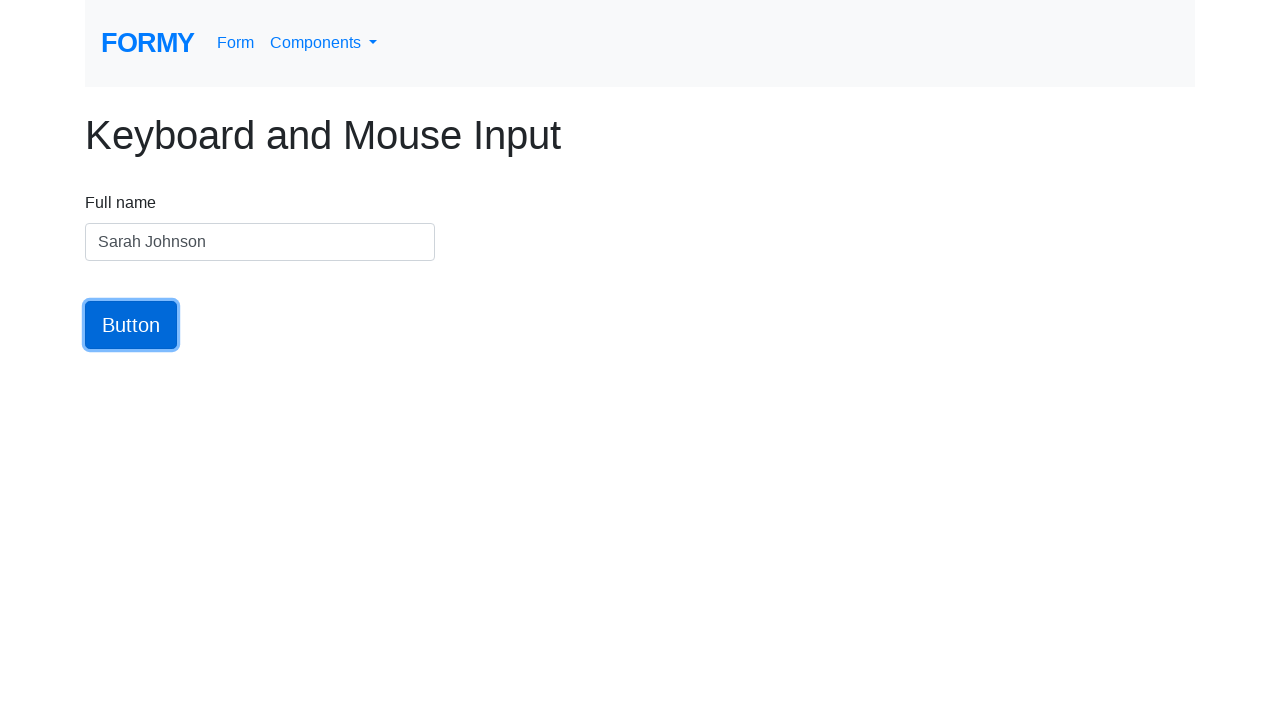